Tests JavaScript confirm dialog by clicking OK and verifying the result message

Starting URL: https://the-internet.herokuapp.com/javascript_alerts

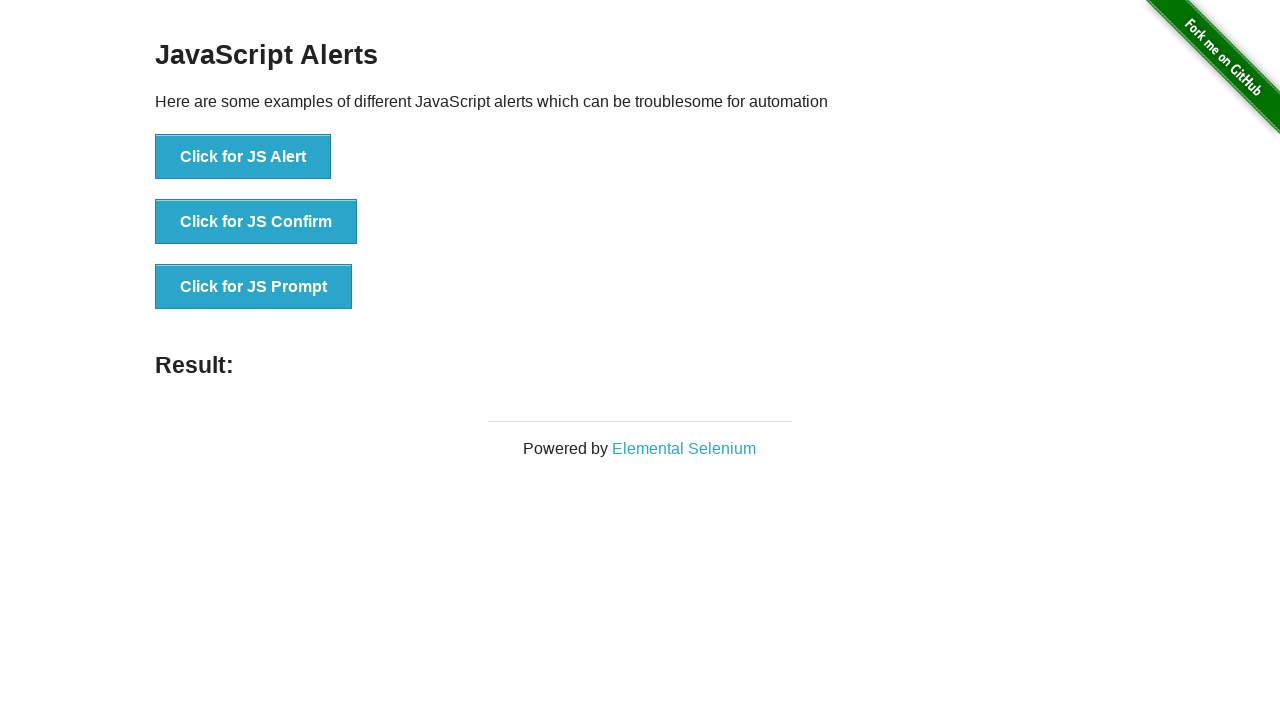

Set up dialog handler to accept confirm dialogs
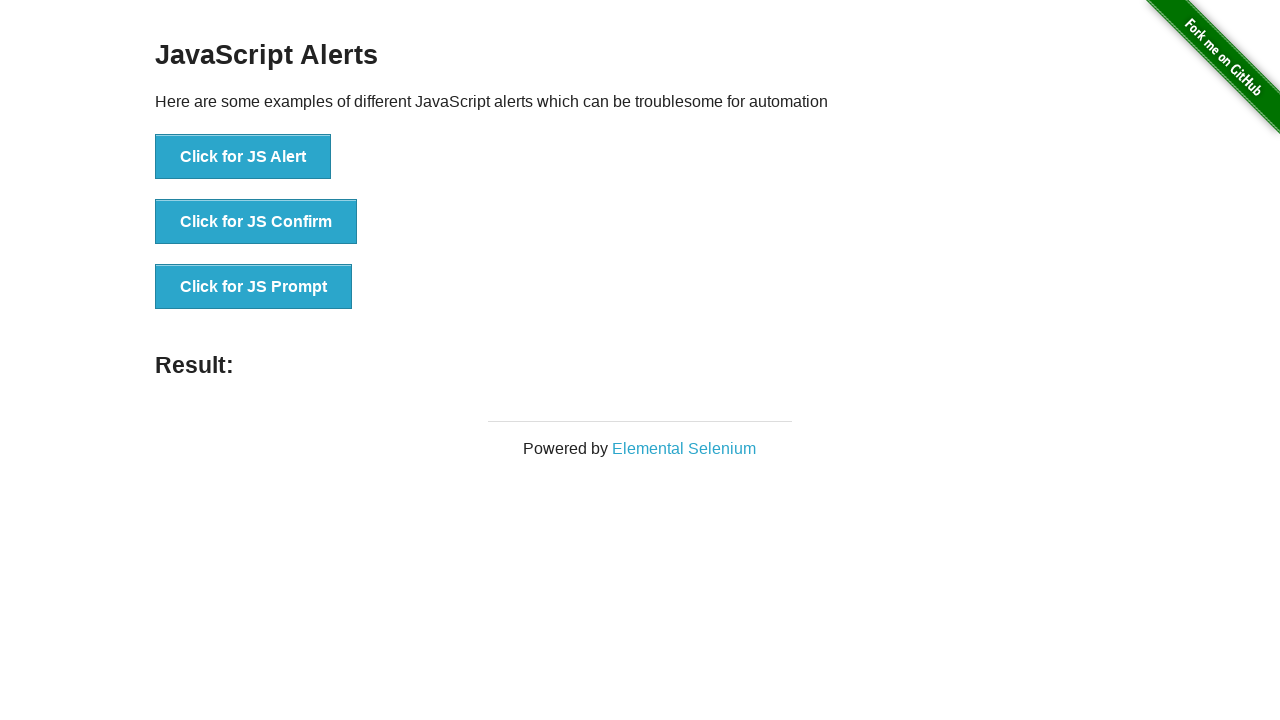

Clicked 'Click for JS Confirm' button to trigger JavaScript confirm dialog at (256, 222) on internal:role=button[name="Click for JS Confirm"i]
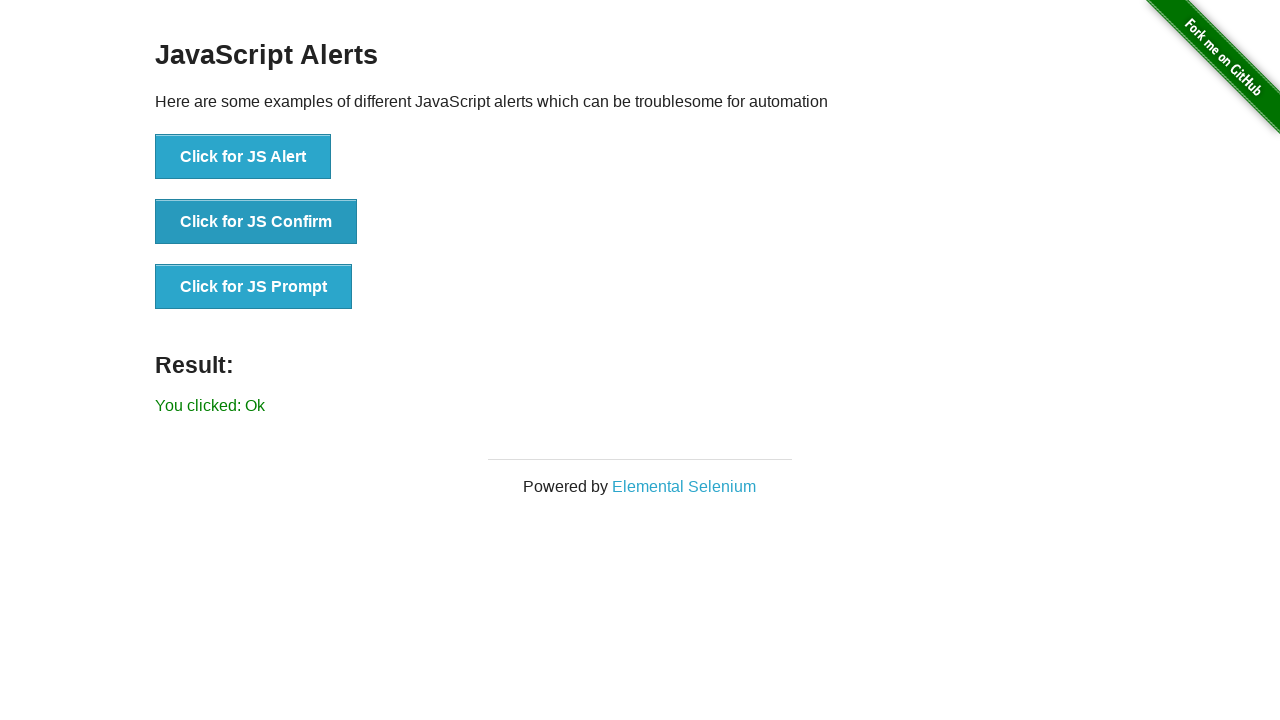

Verified result message 'You clicked: Ok' appeared after accepting confirm dialog
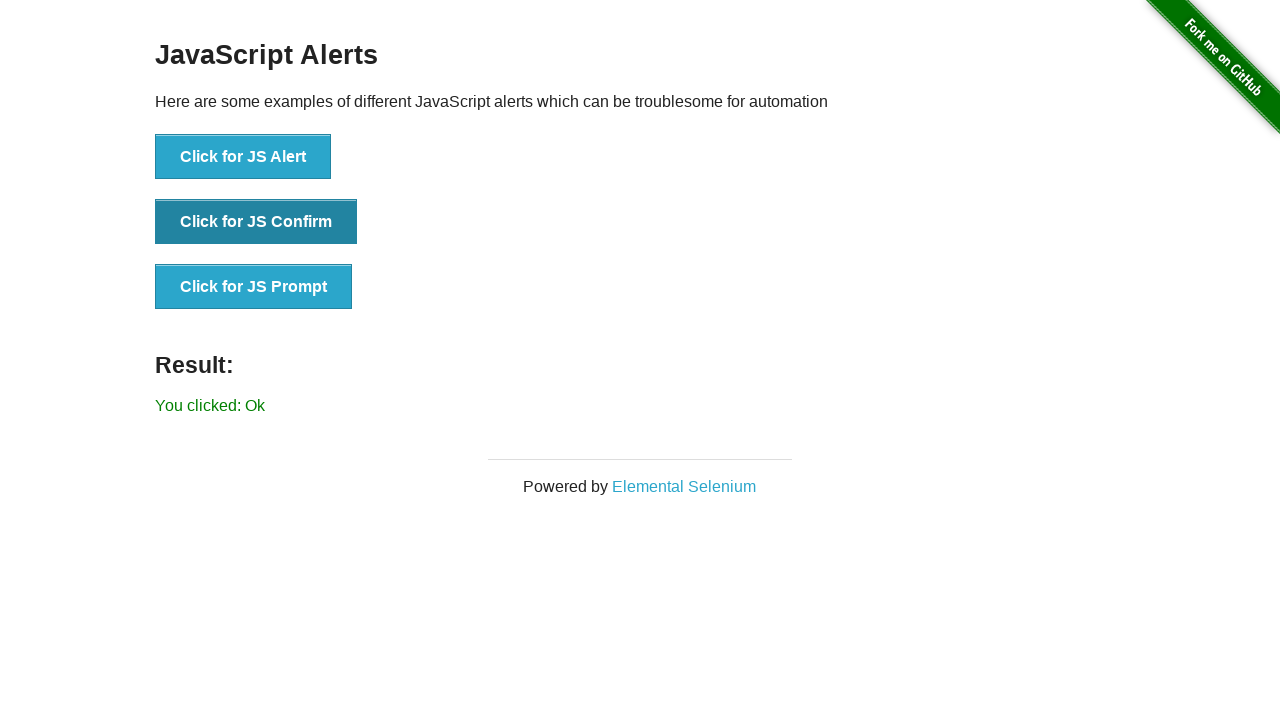

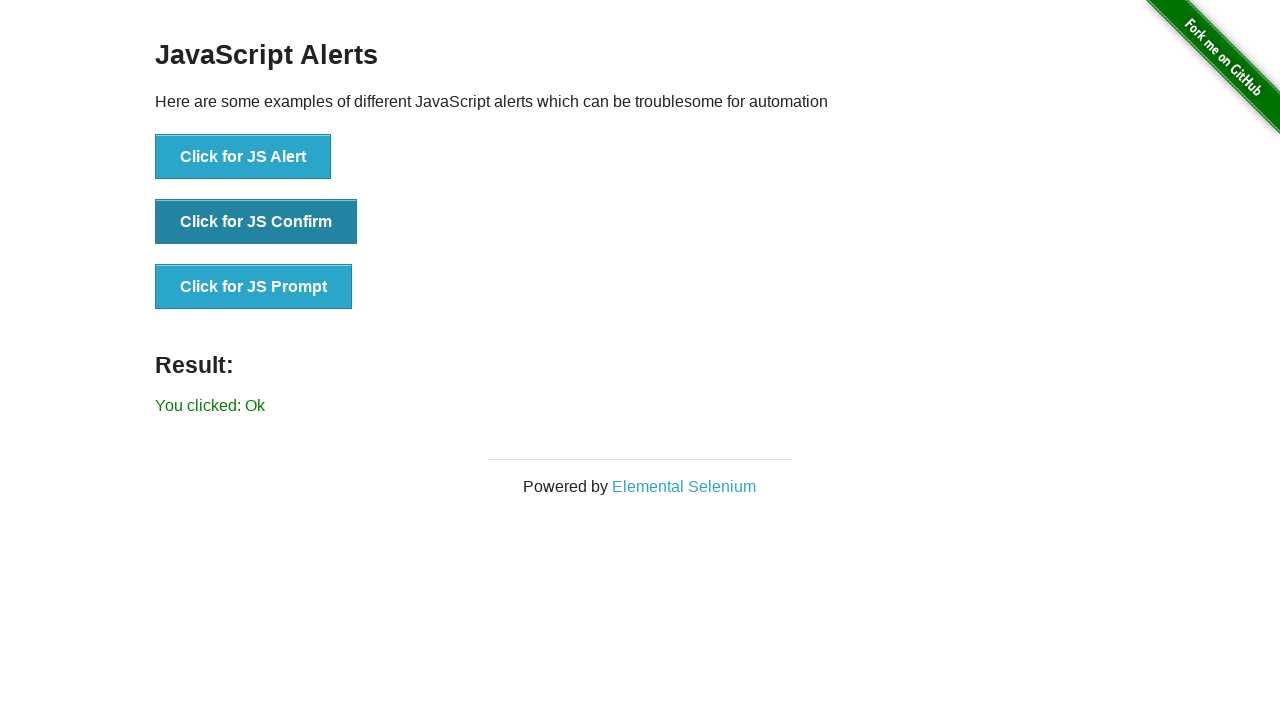